Navigates to the Florida STEM jobs listing page, verifies the search results table loads, and navigates through pagination to verify multiple pages of job listings are accessible.

Starting URL: https://jobs.myflorida.com/go/Science%2C-Technology%2C-Engineering-&-Mathematics/2814200/

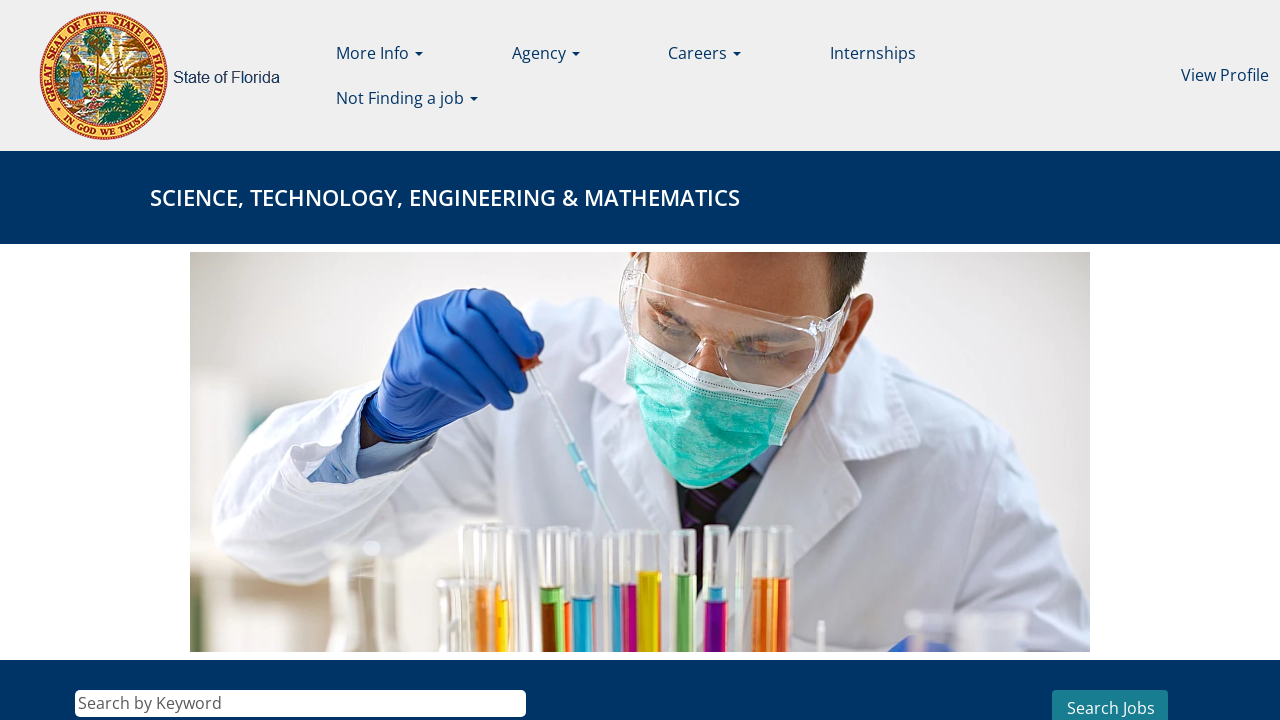

Waited for search results shell to load on Florida STEM jobs listing page
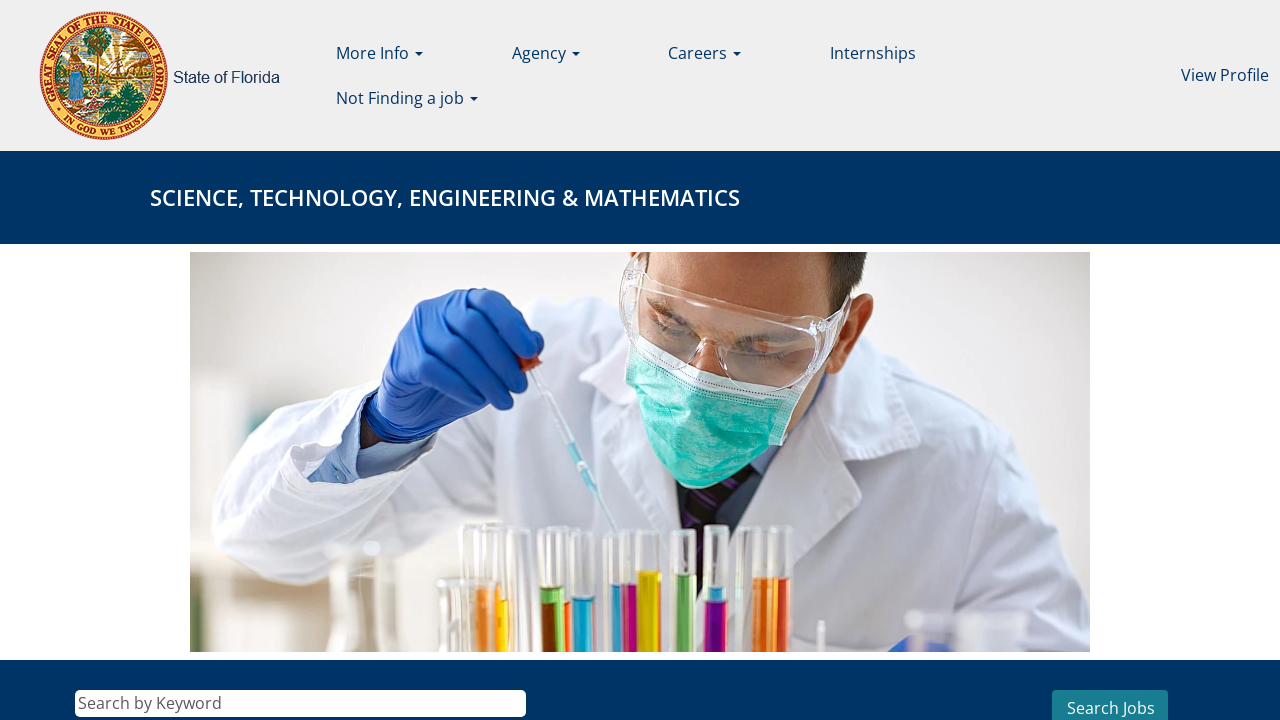

Verified search results table with job listings loaded
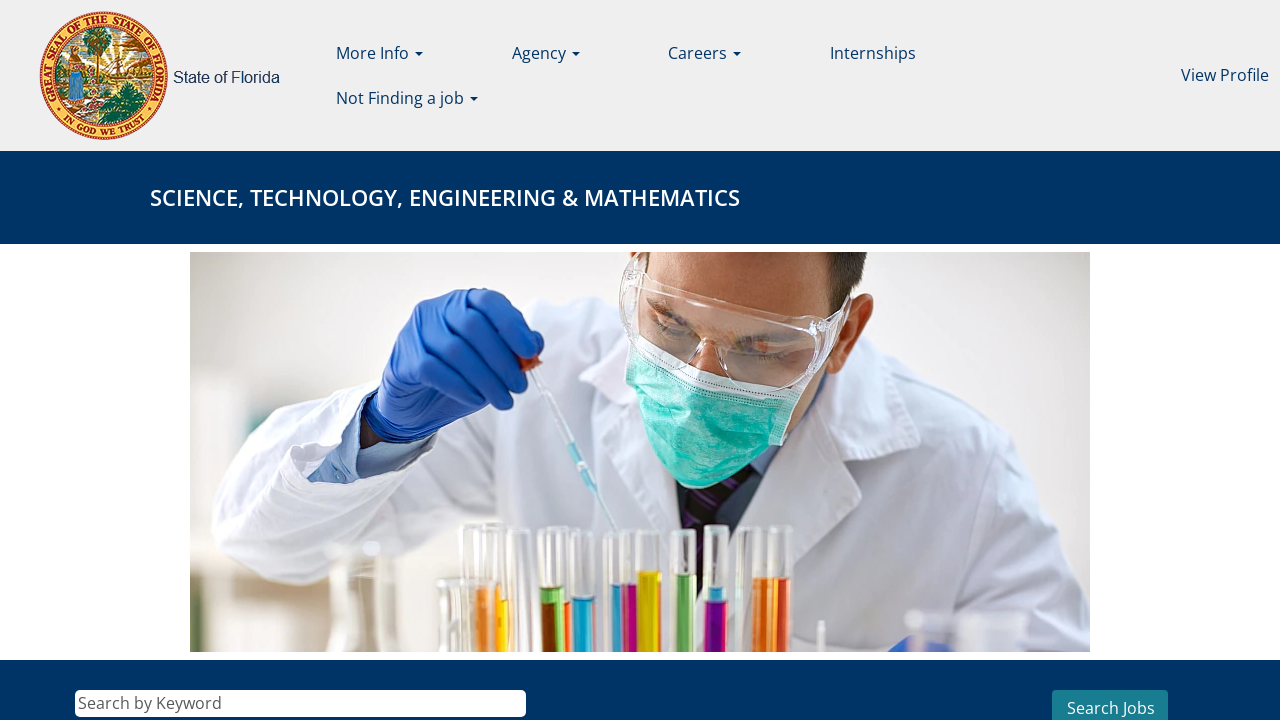

Located pagination section at bottom of results
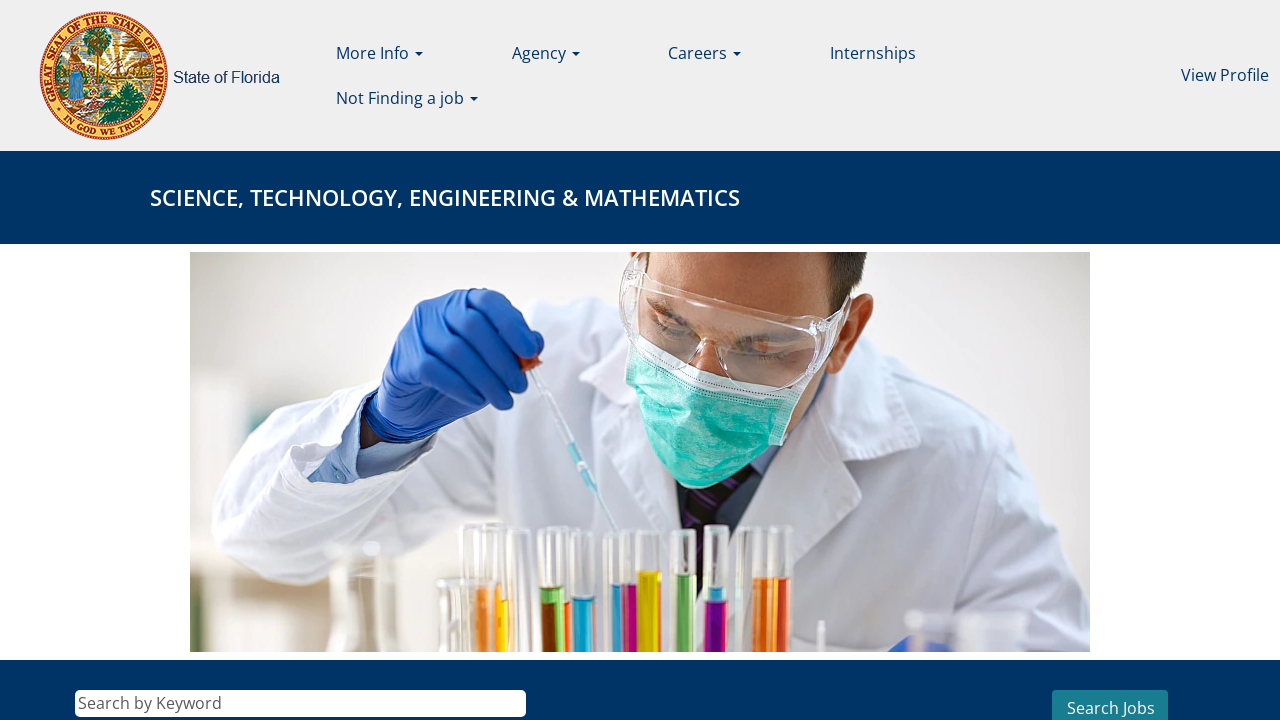

Waited for pagination controls to be visible
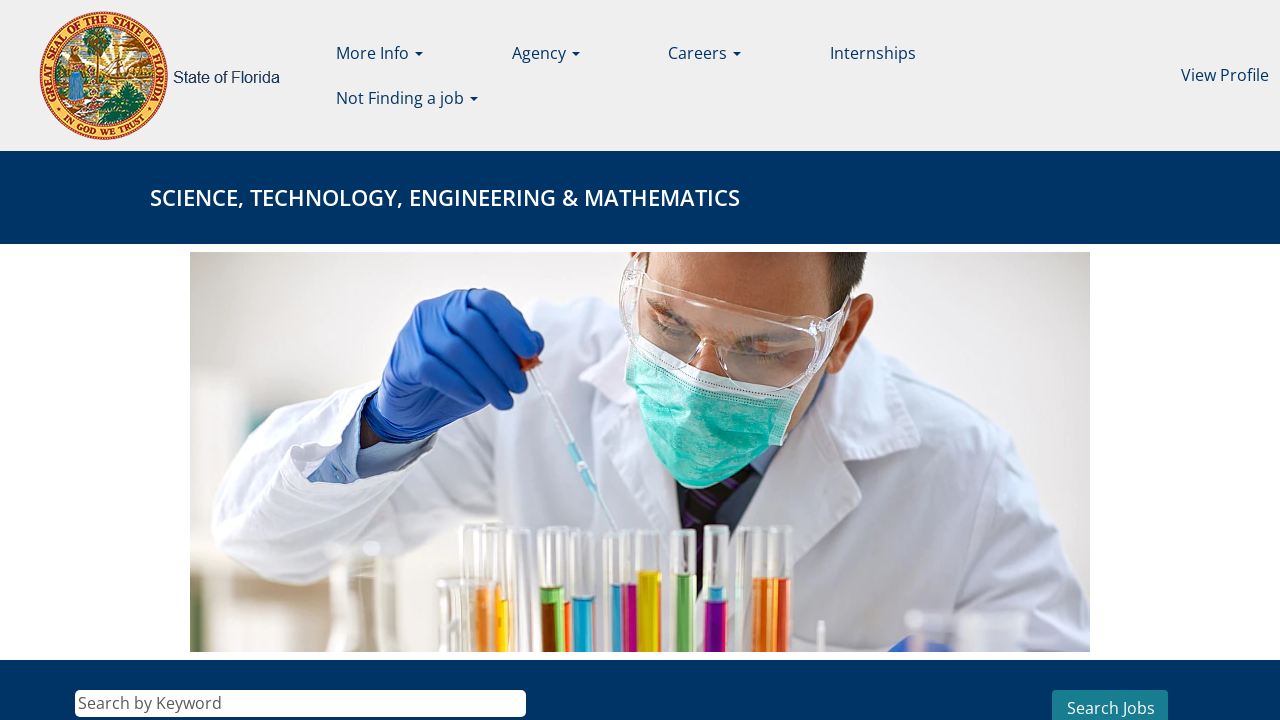

Retrieved pagination links from pagination control
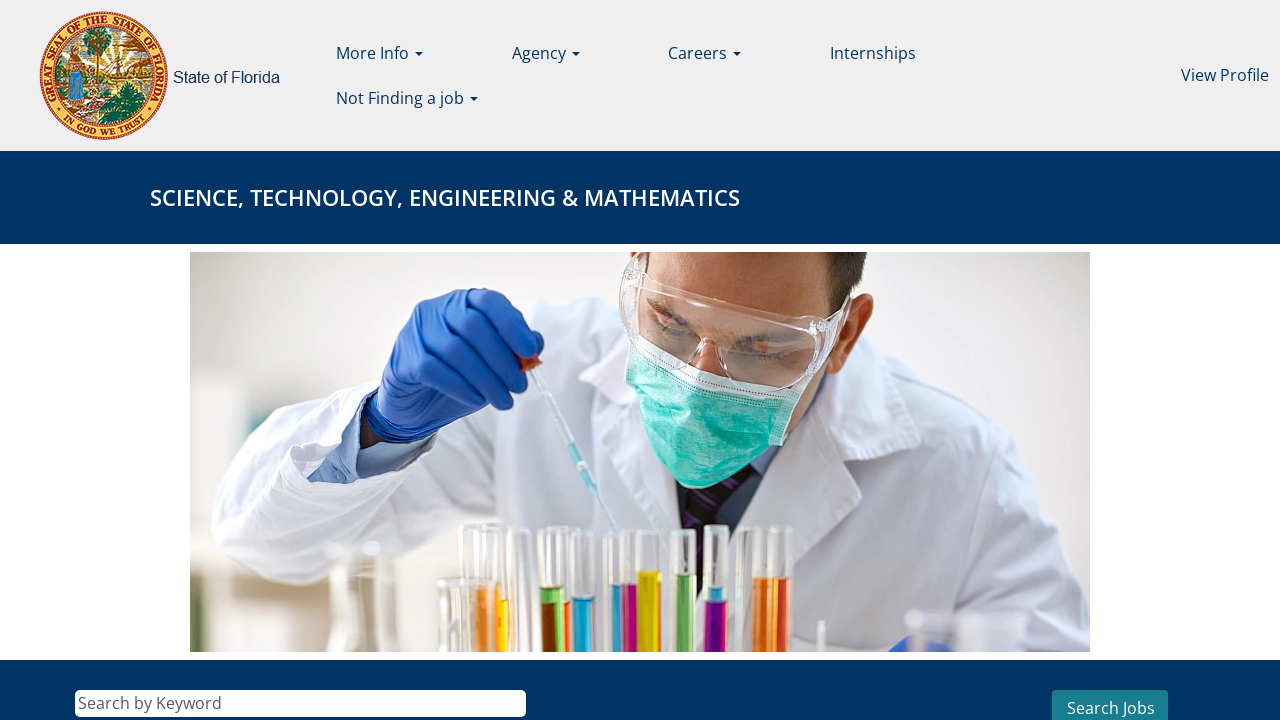

Navigated to second page of job listings (offset 25)
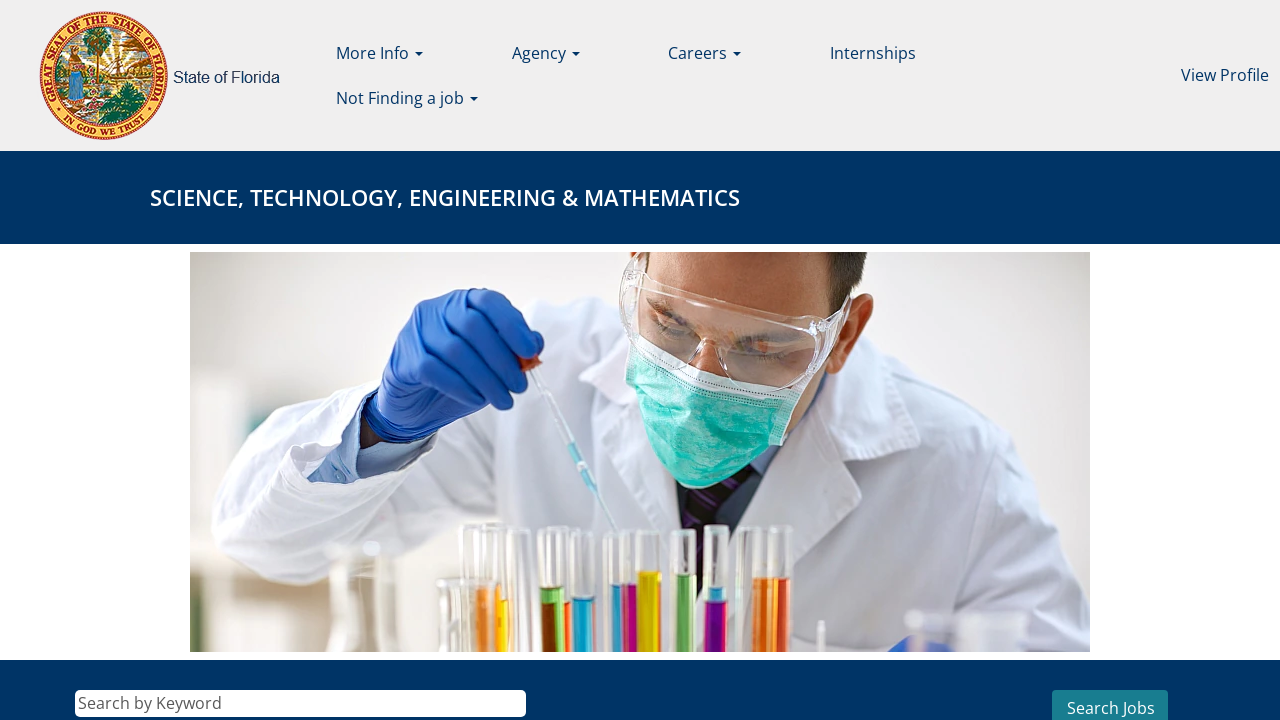

Verified second page search results table loaded with job listings
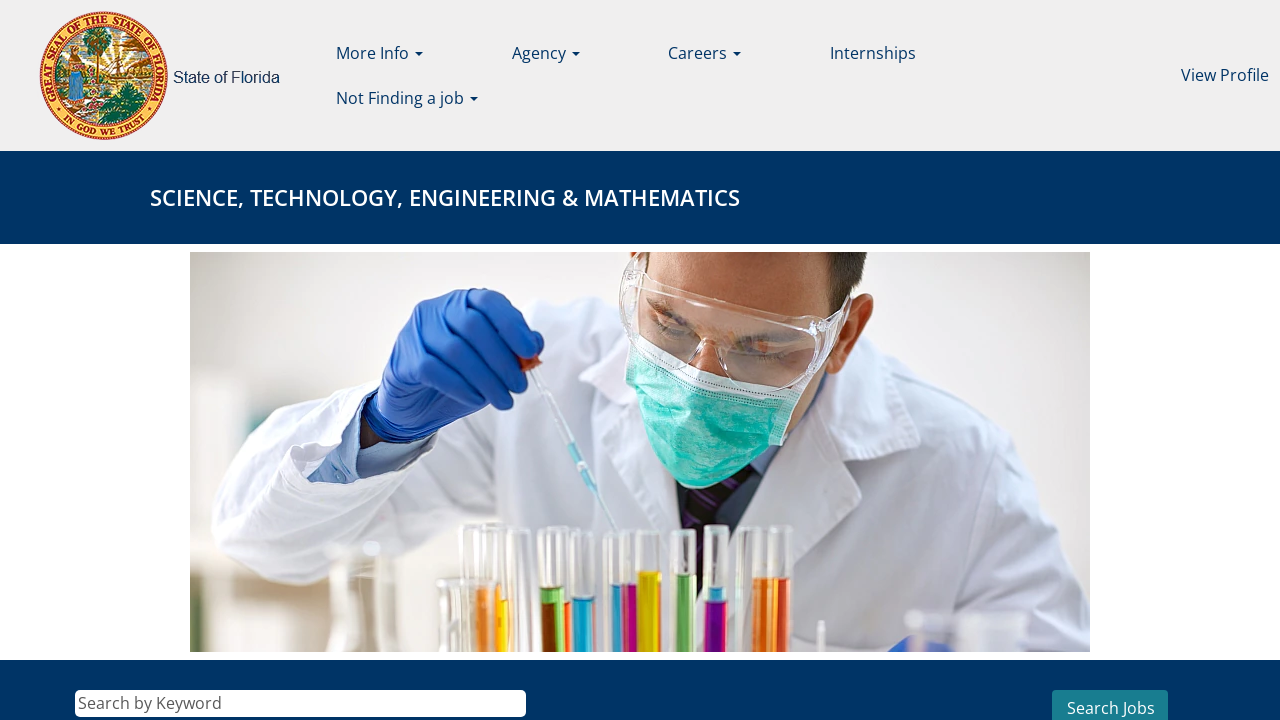

Located first job listing link on second page
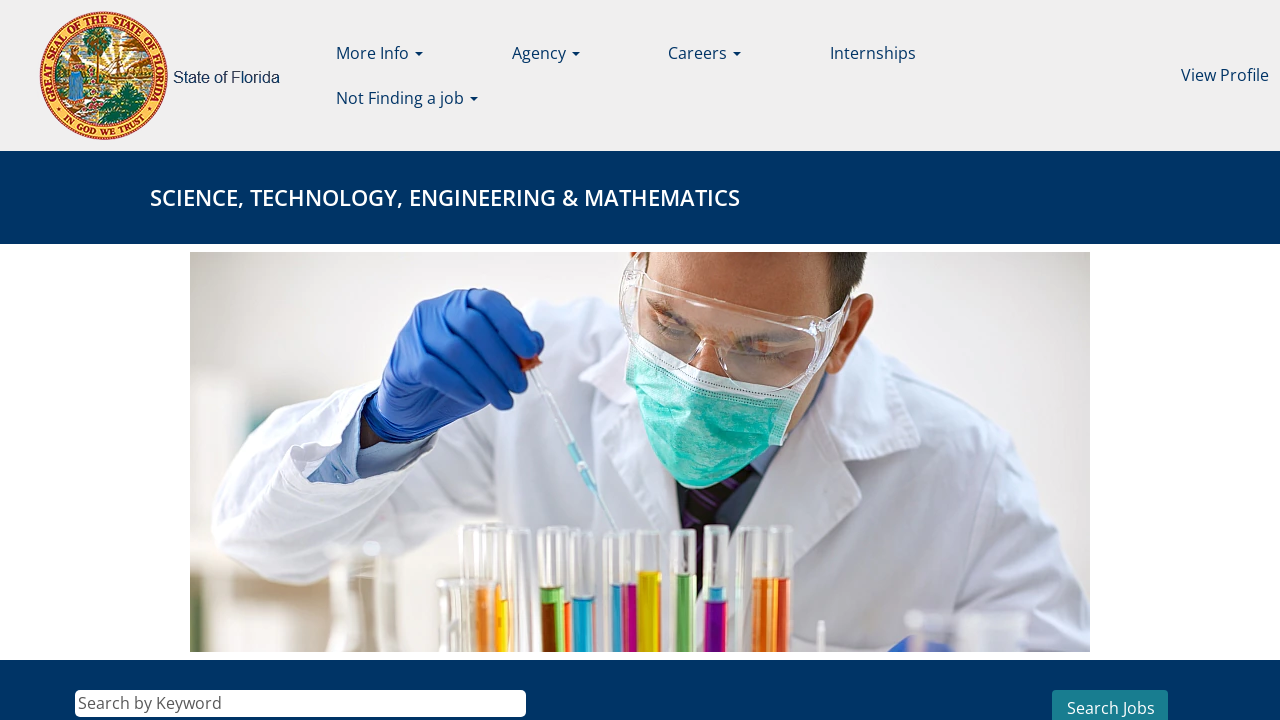

Clicked on first job listing to open job detail page at (214, 338) on .searchResultsShell table tbody tr td[headers='hdrTitle'] a >> nth=0
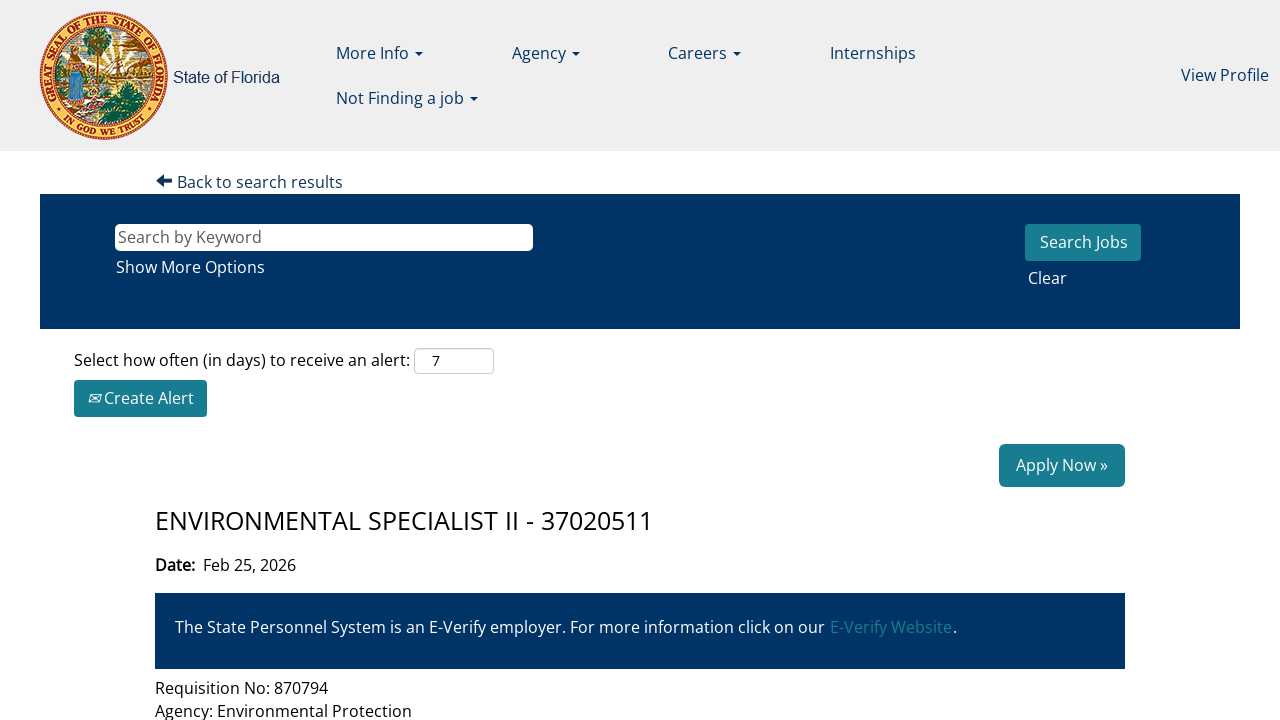

Verified job detail page loaded with job information
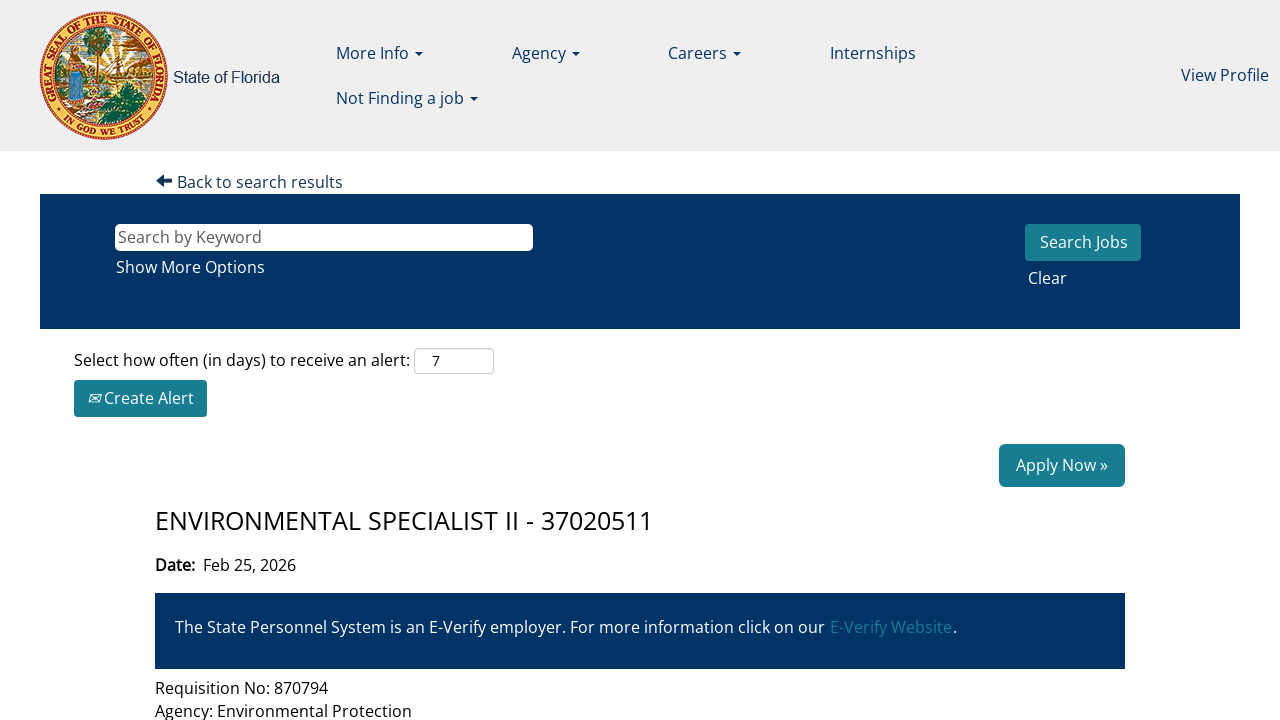

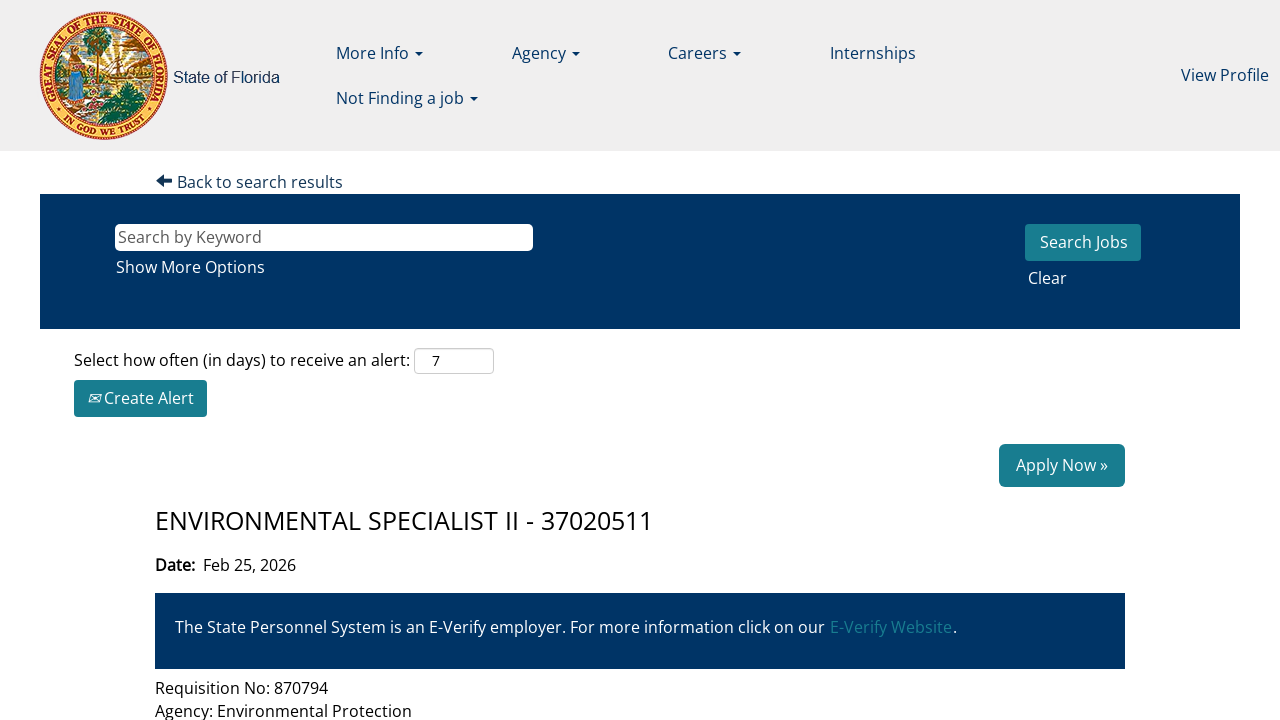